Navigates to LambdaTest Selenium playground, clicks on Table Data Download option, and verifies table data is displayed

Starting URL: https://www.lambdatest.com/selenium-playground/

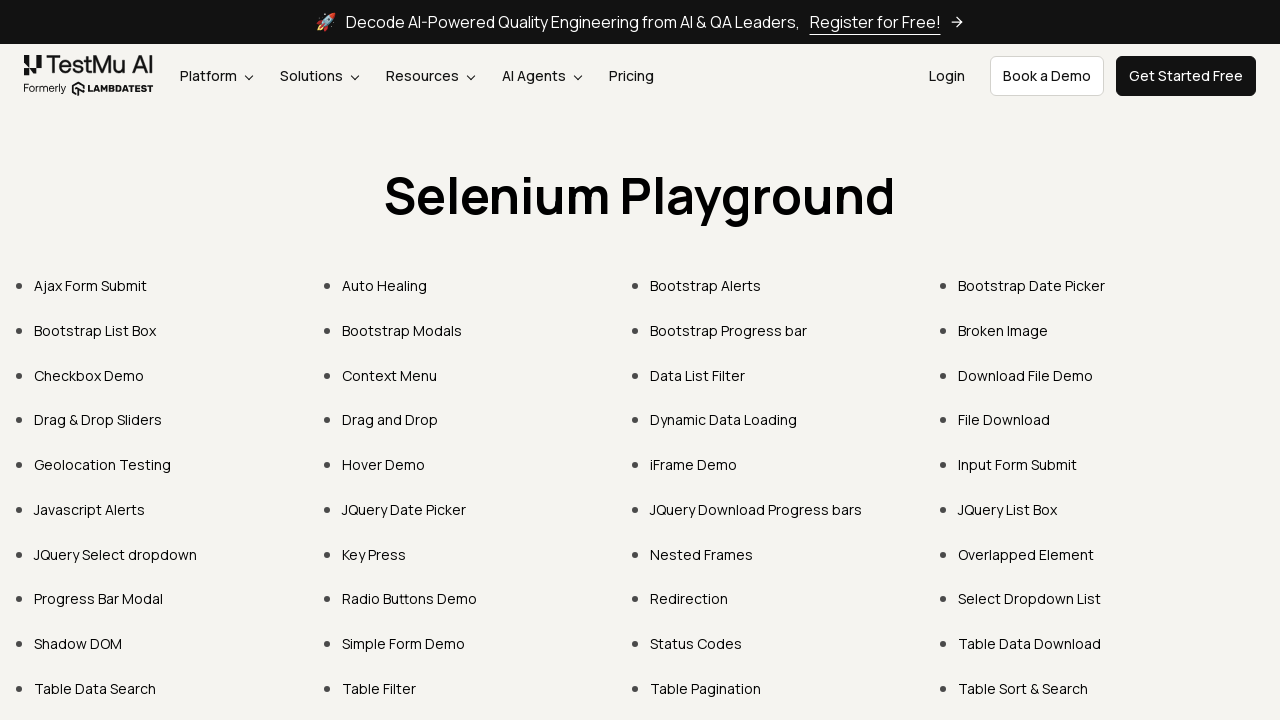

Navigated to LambdaTest Selenium playground homepage
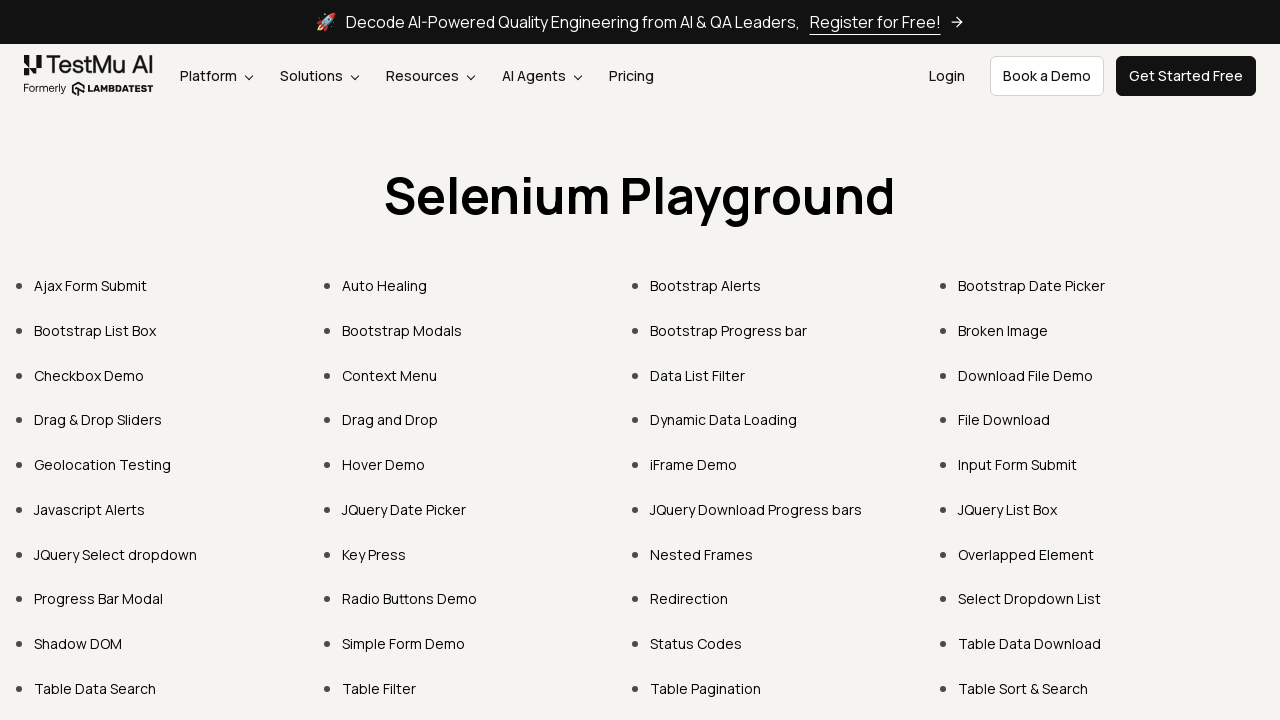

Clicked on Table Data Download option at (1030, 644) on xpath=//*[contains(text(),'Table Data Download')]
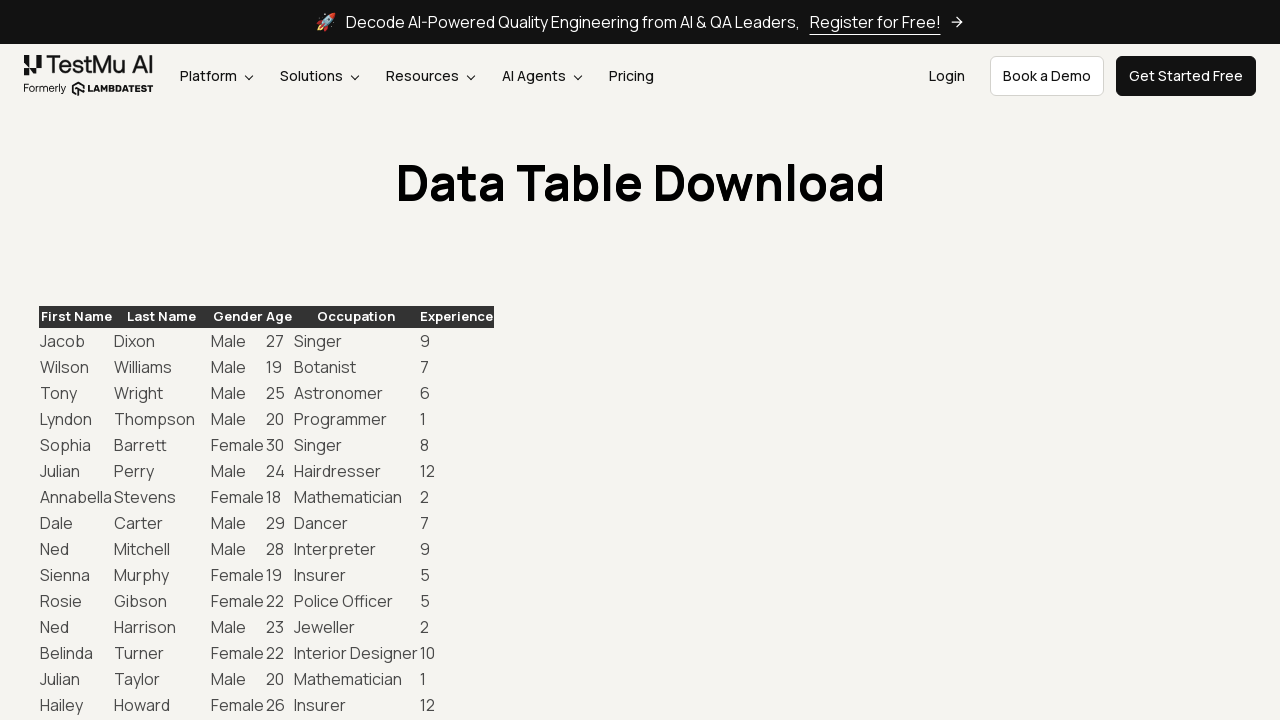

Table rows loaded and became visible
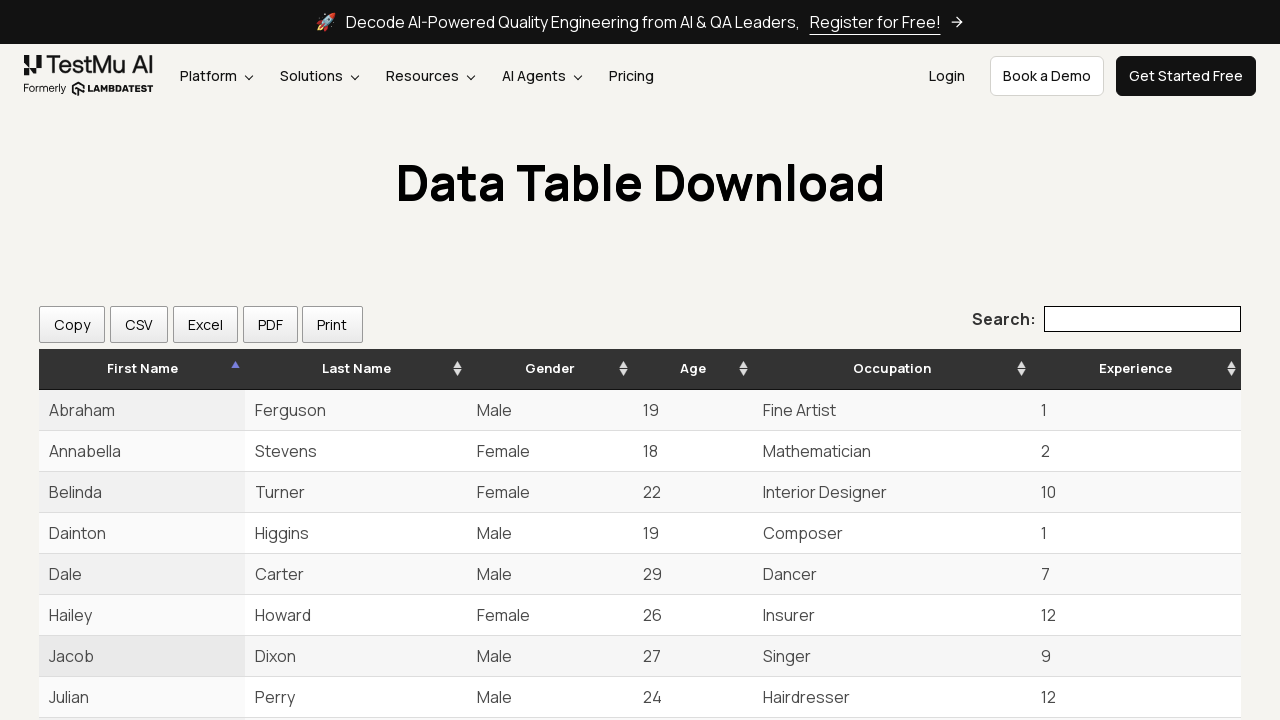

Located table data rows
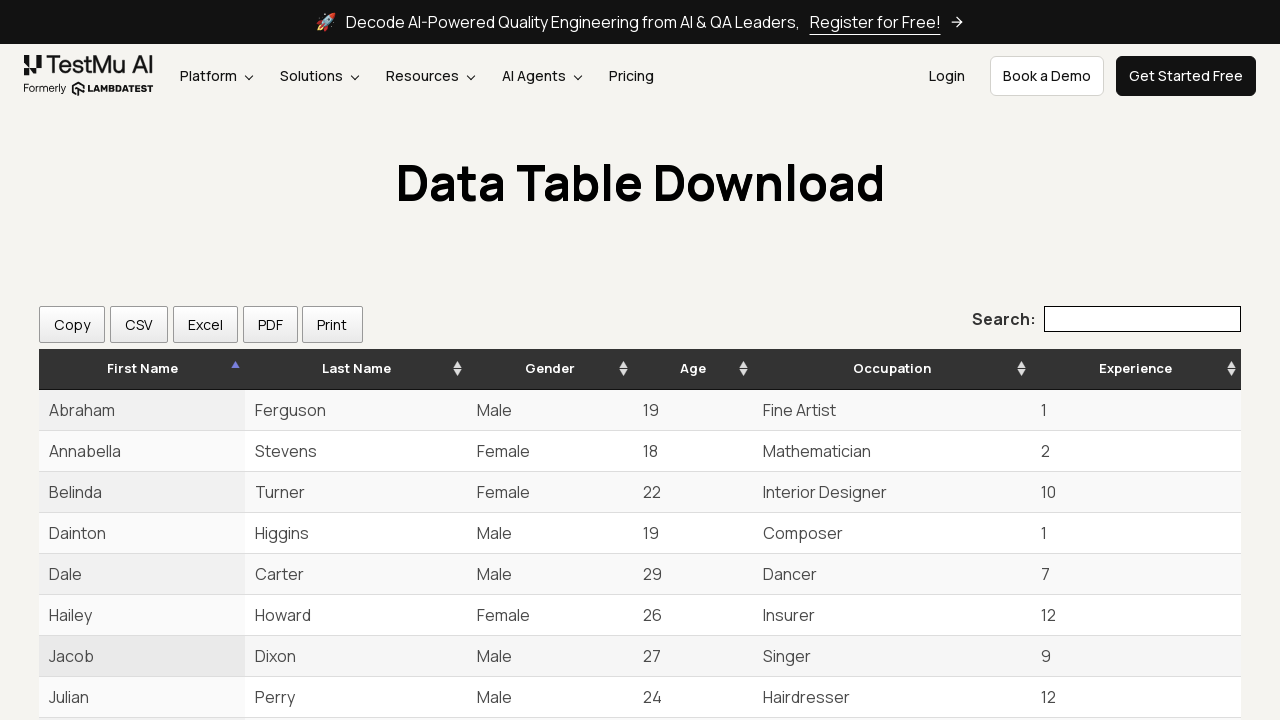

Verified that table contains data rows
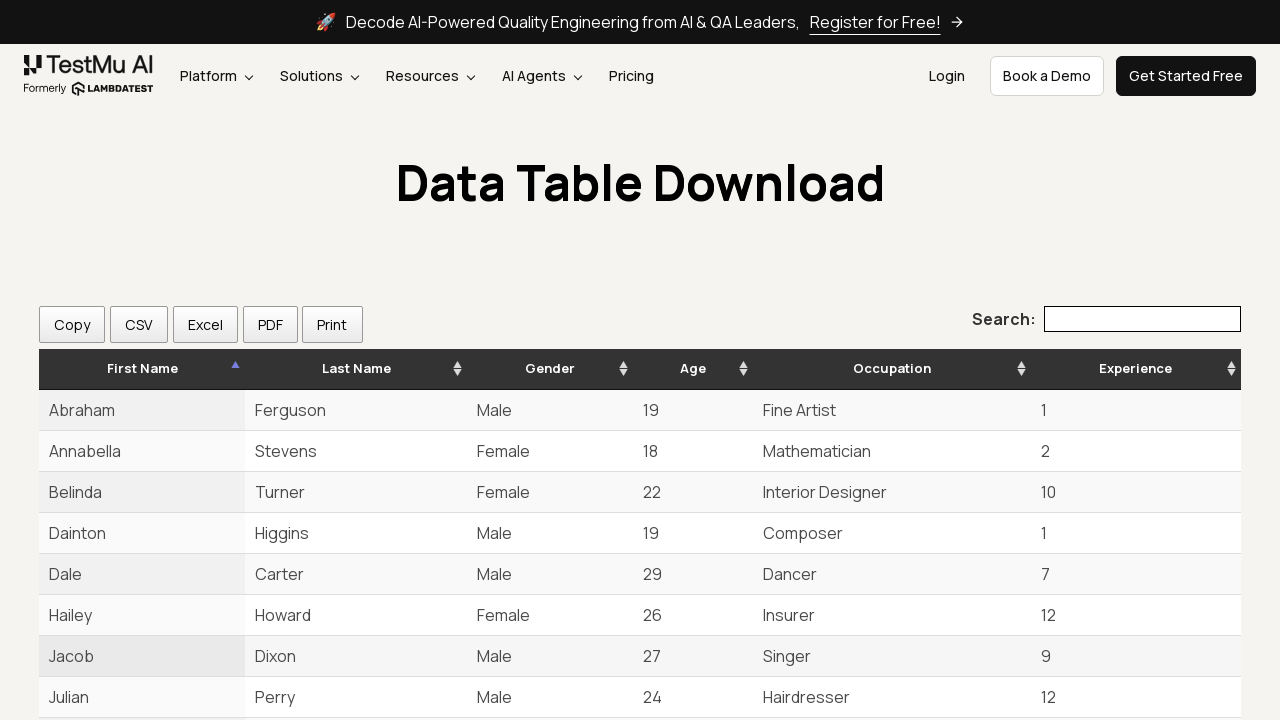

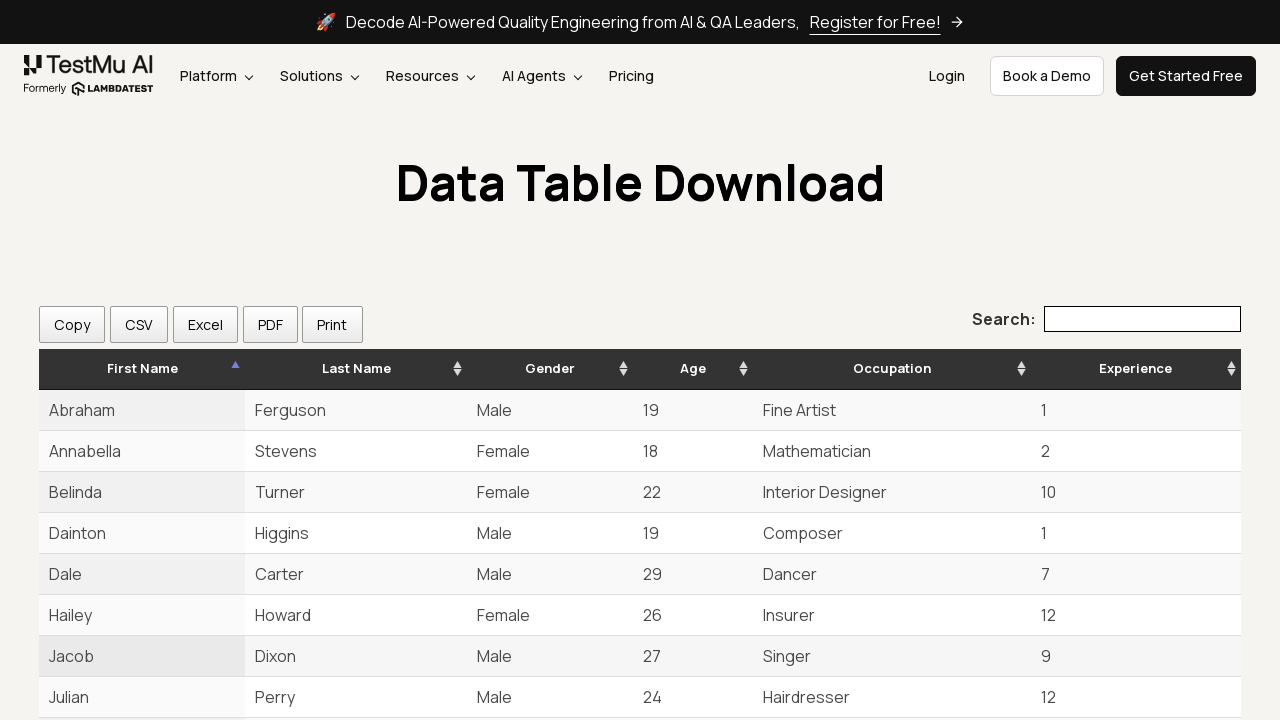